Navigates to a page, clicks on a link with a calculated number text, fills out a form with personal information, and submits it

Starting URL: http://suninjuly.github.io/find_link_text

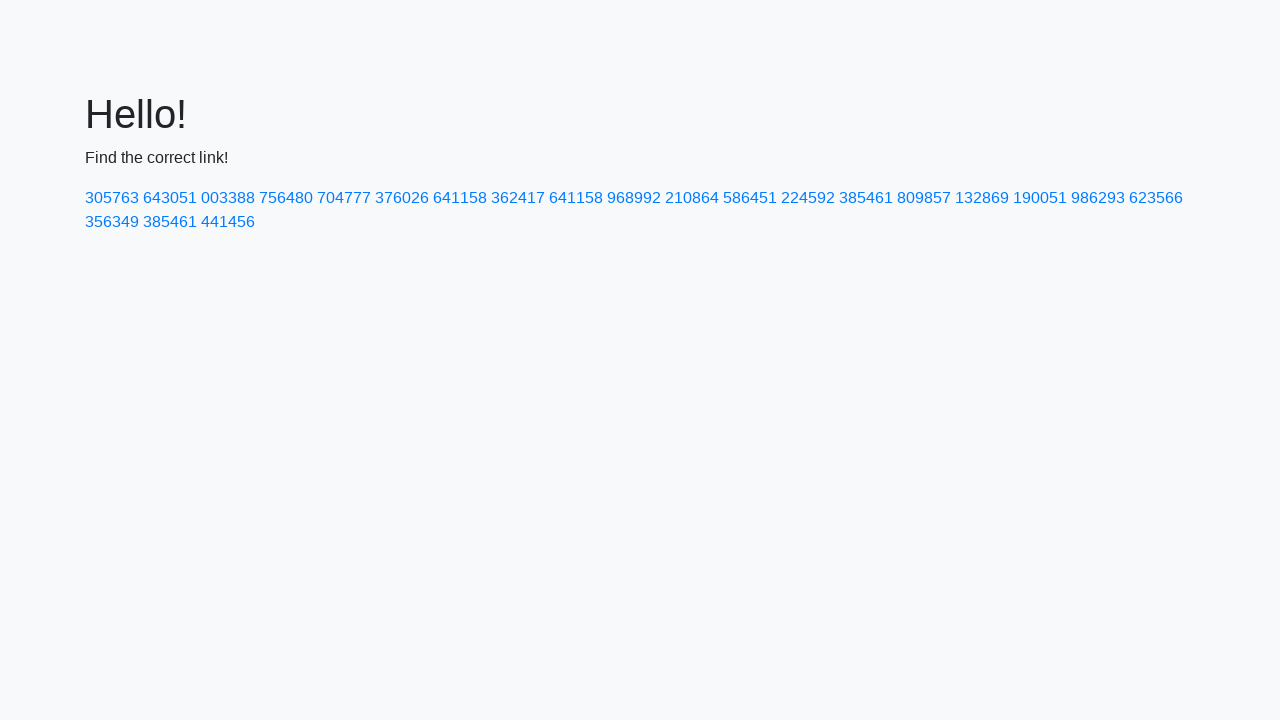

Clicked on link with calculated number text '224592' at (808, 198) on a:has-text('224592')
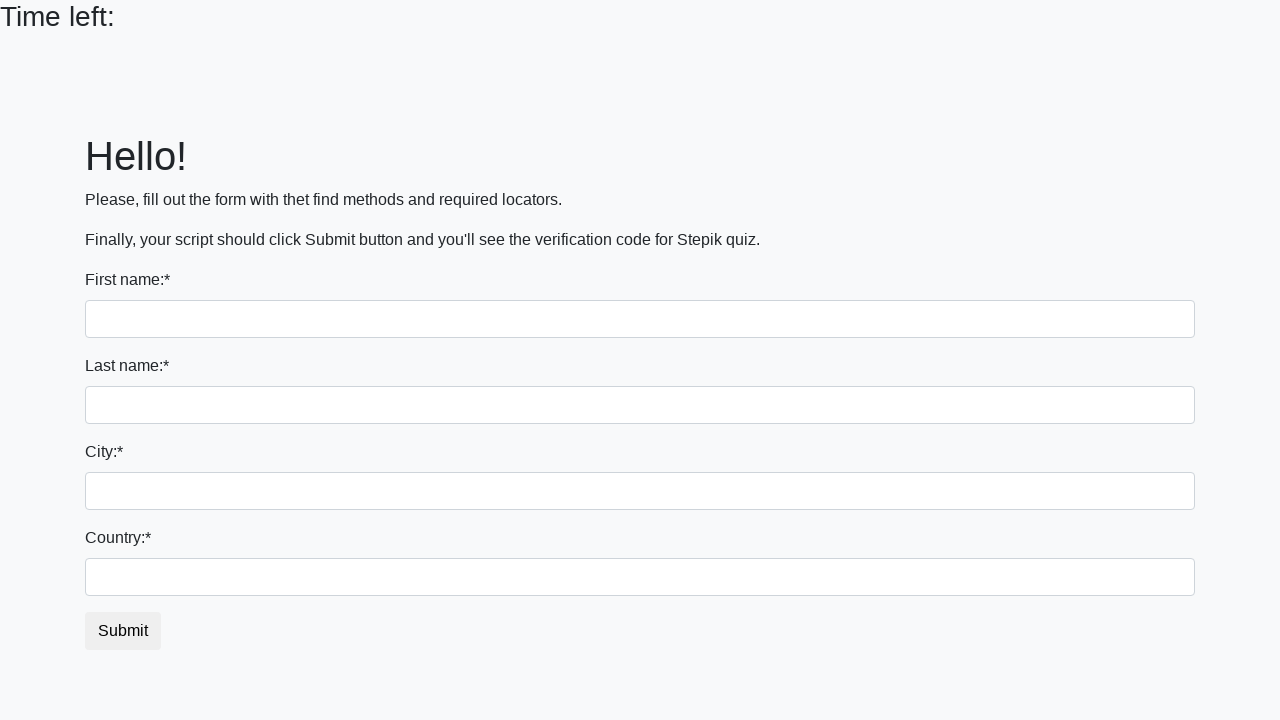

Filled first name field with 'Ruslan' on input[name='first_name']
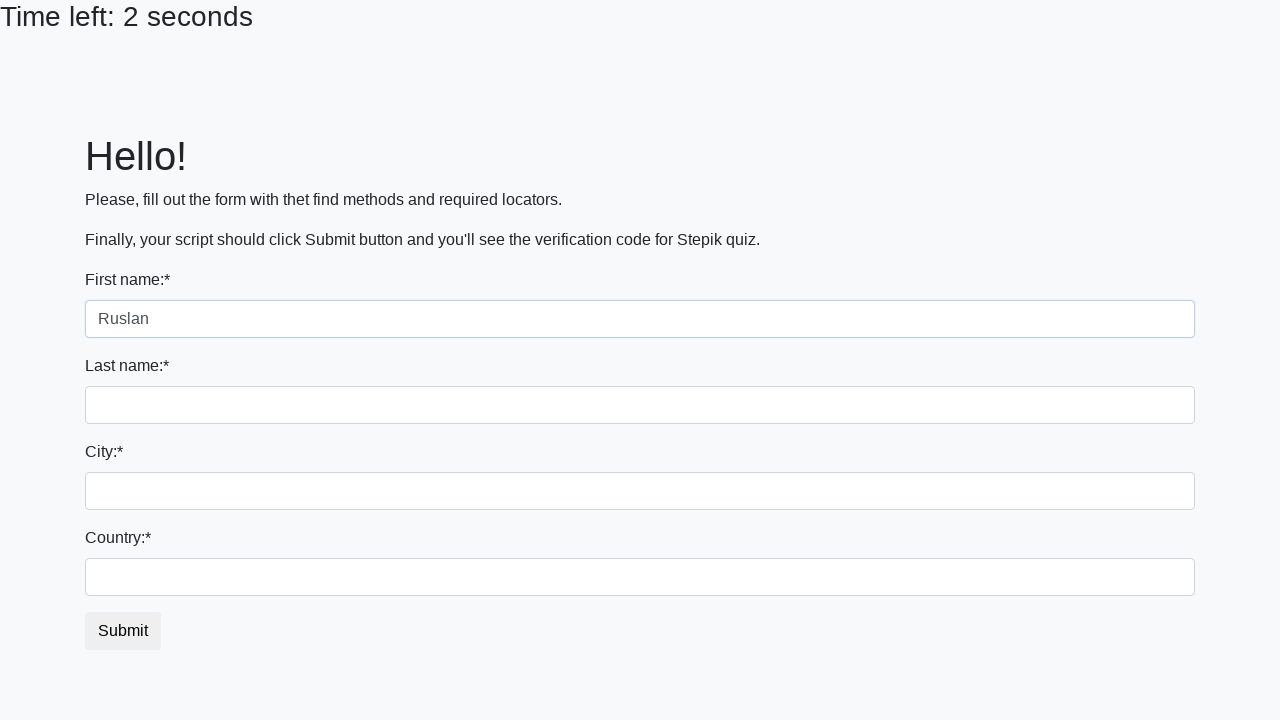

Filled last name field with 'Vafin' on input[name='last_name']
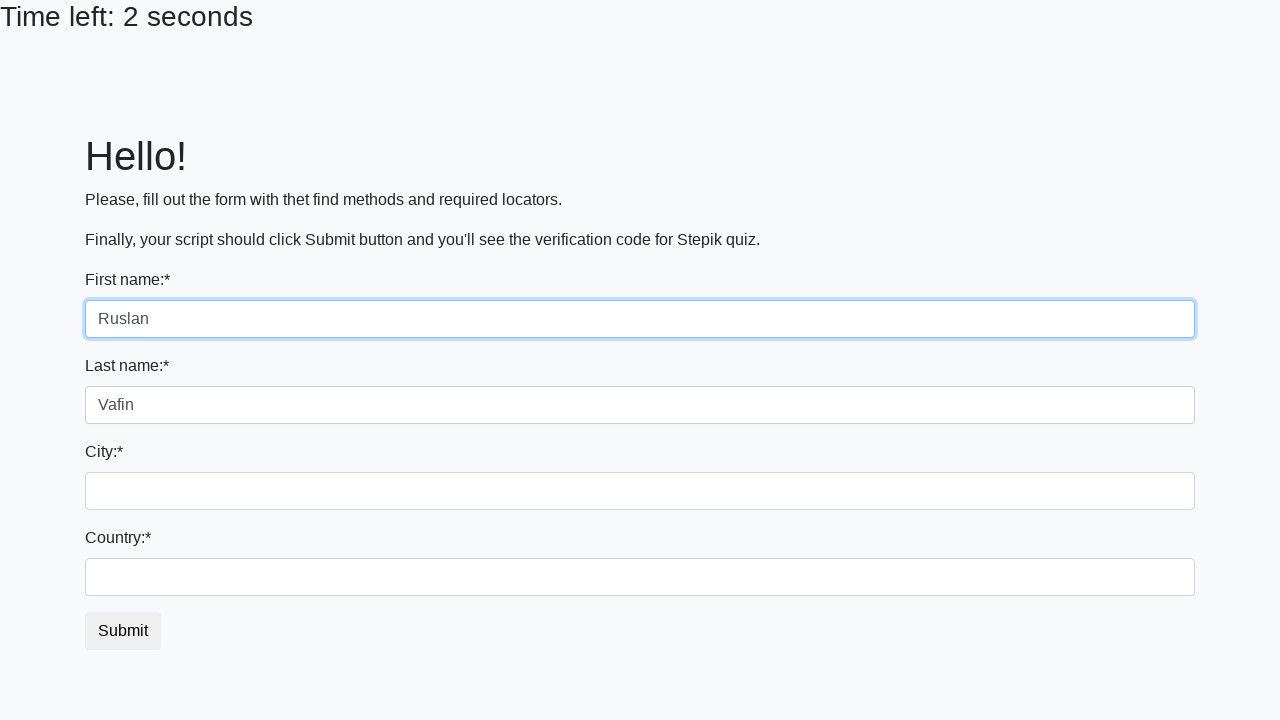

Filled city field with 'Moscow' on .city
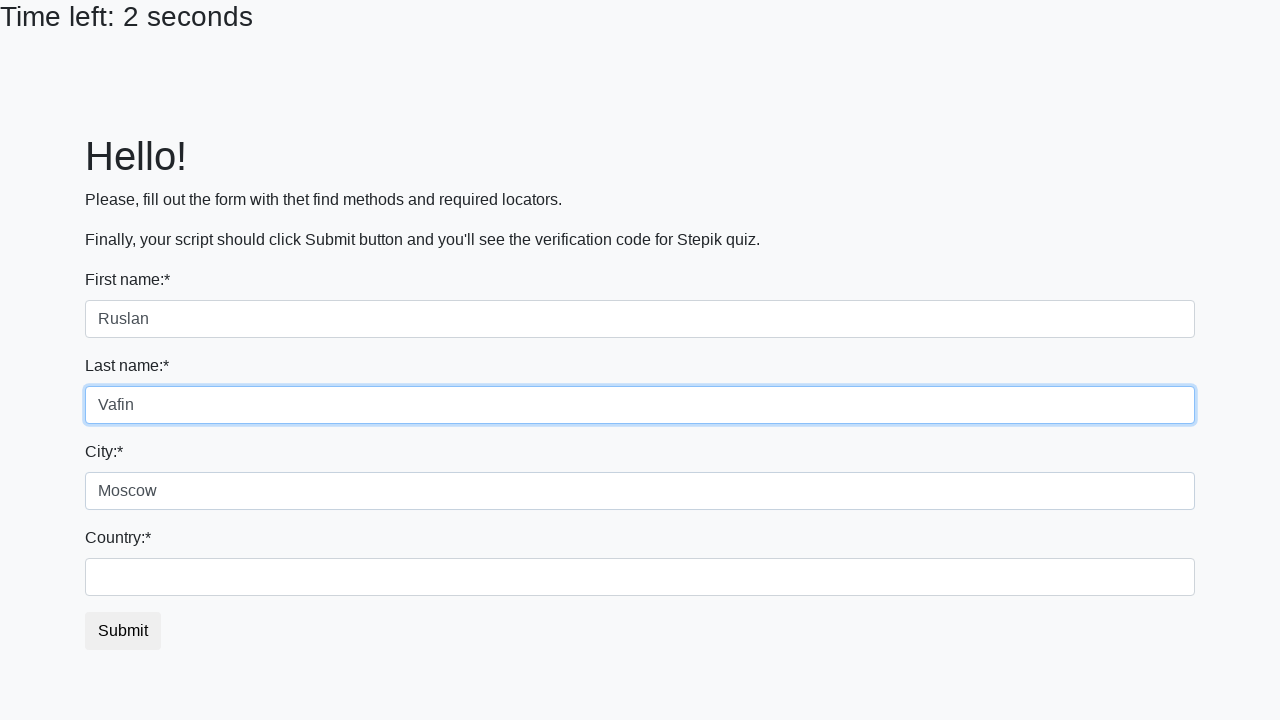

Filled country field with 'Russia' on #country
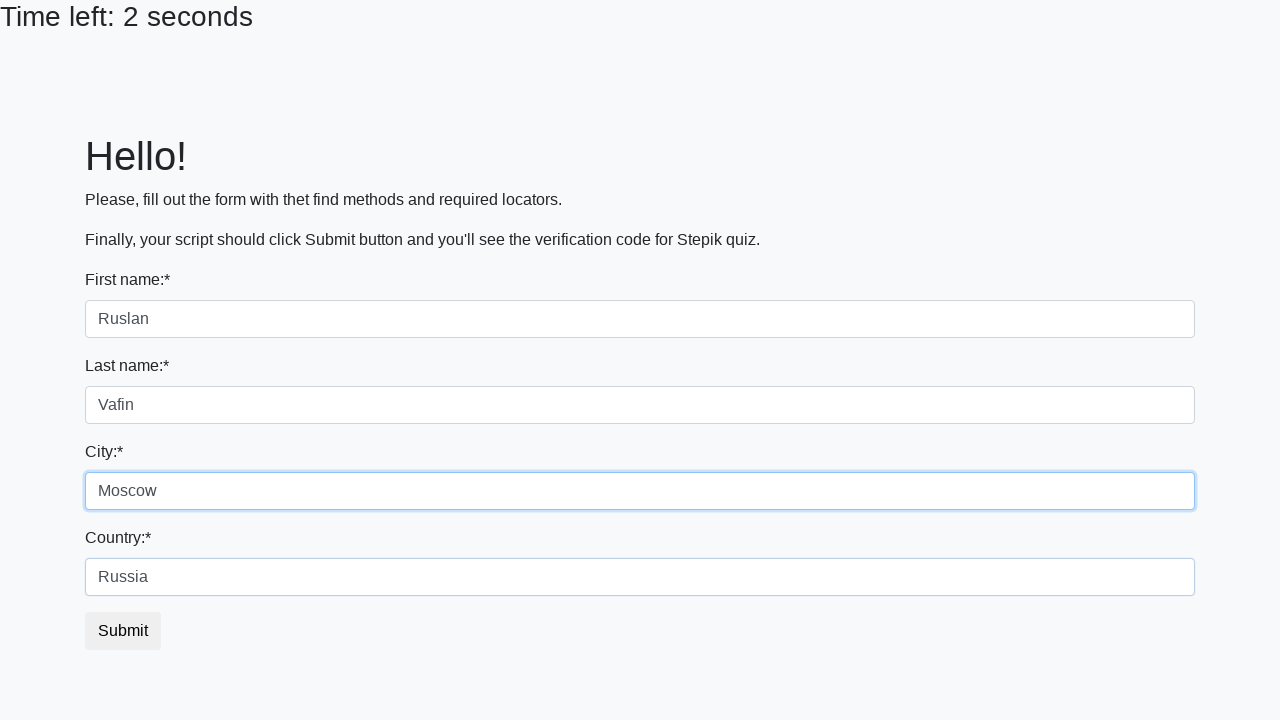

Clicked submit button to submit form at (123, 631) on .btn
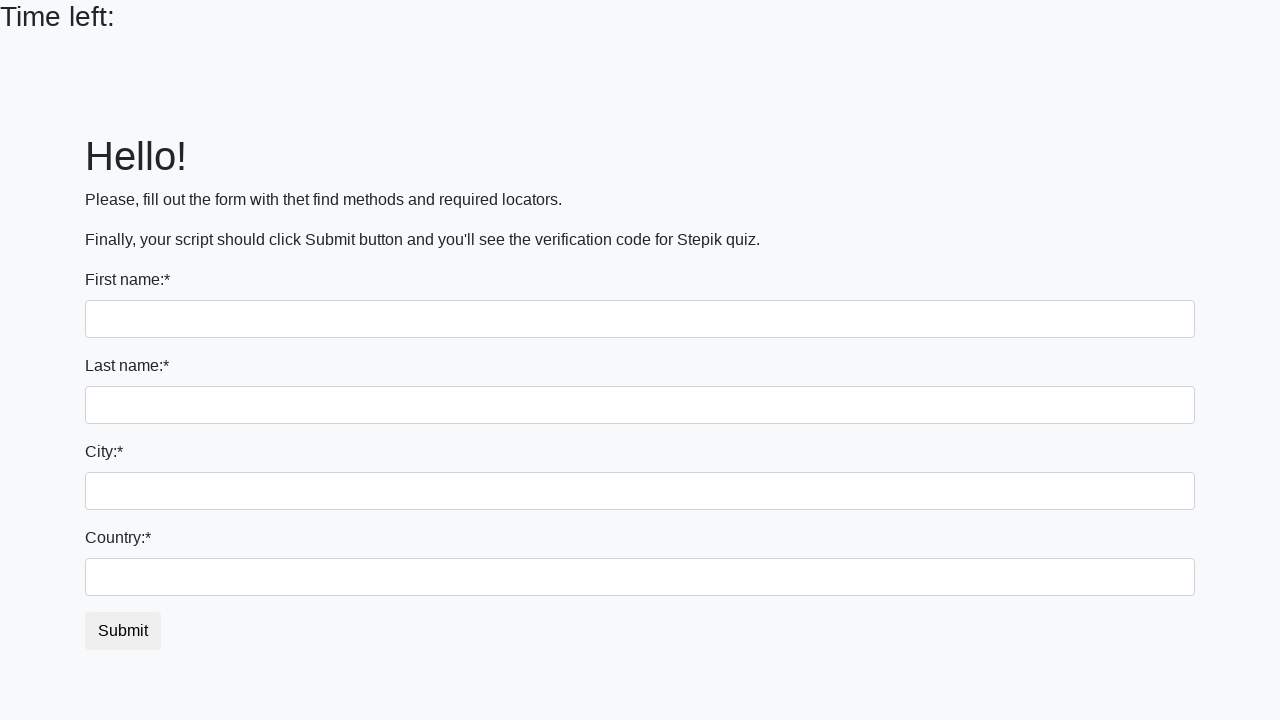

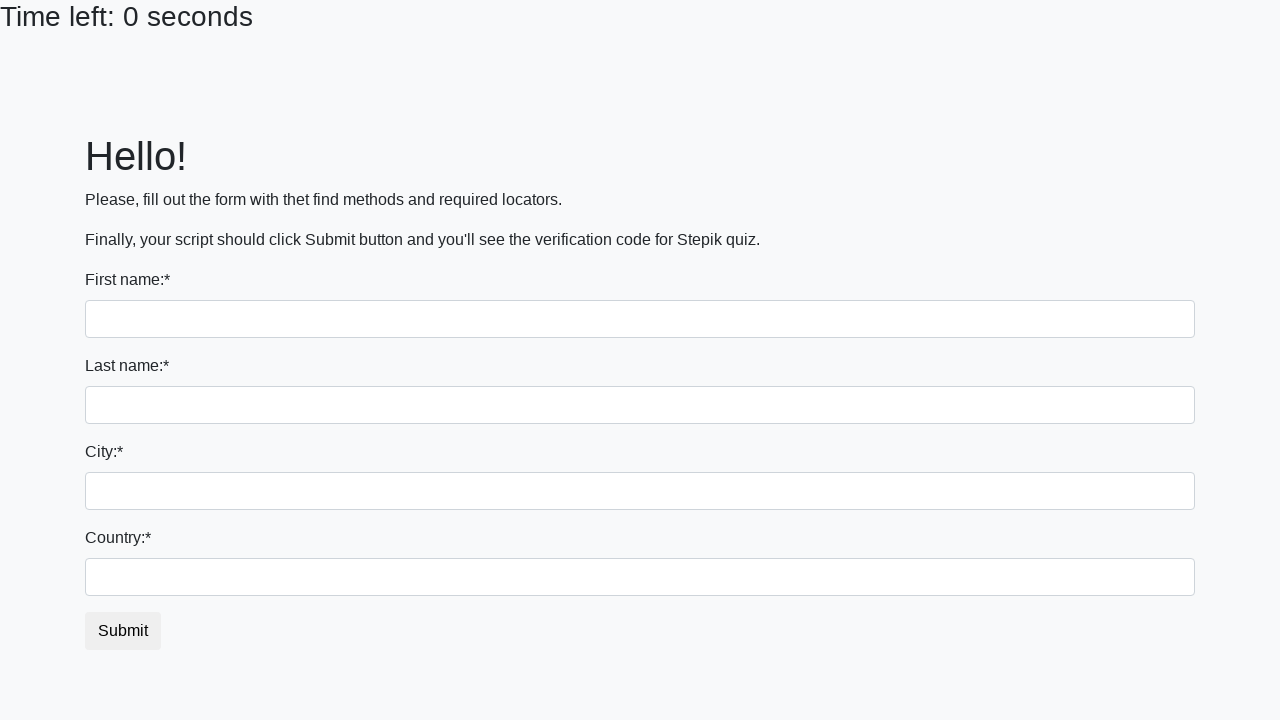